Tests that entering an empty string removes the todo item

Starting URL: https://demo.playwright.dev/todomvc

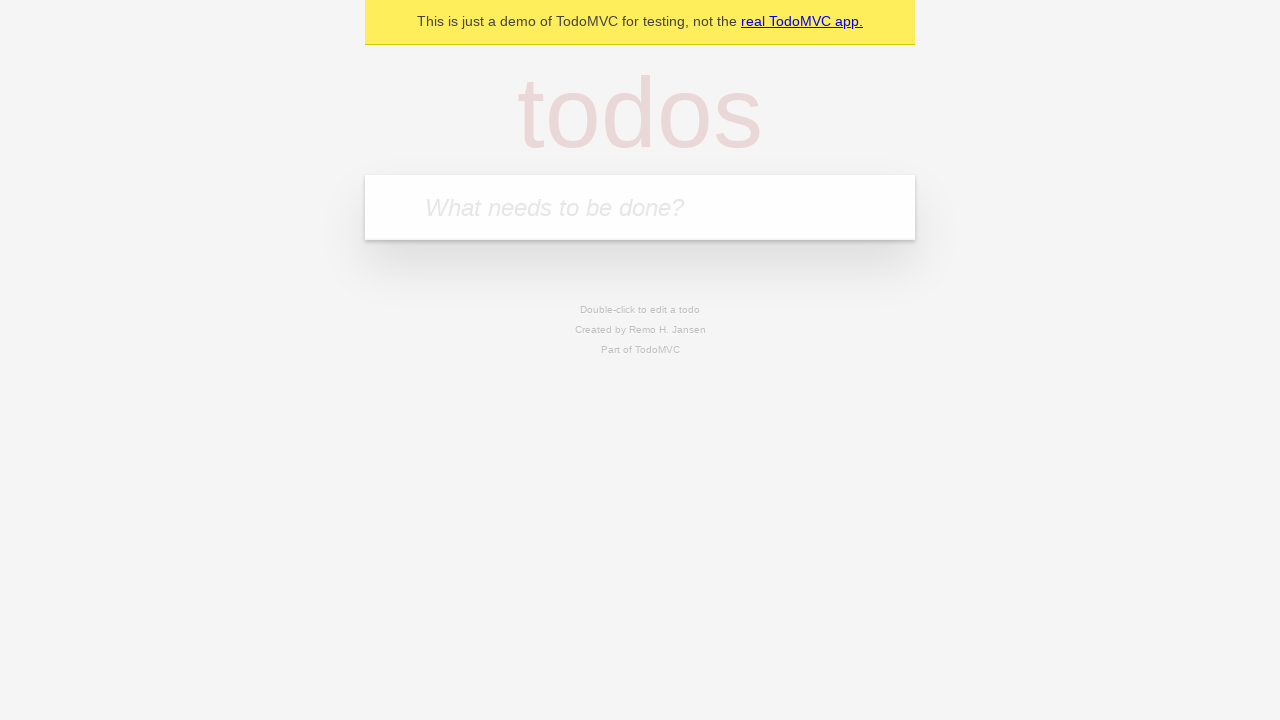

Filled todo input with 'buy some cheese' on internal:attr=[placeholder="What needs to be done?"i]
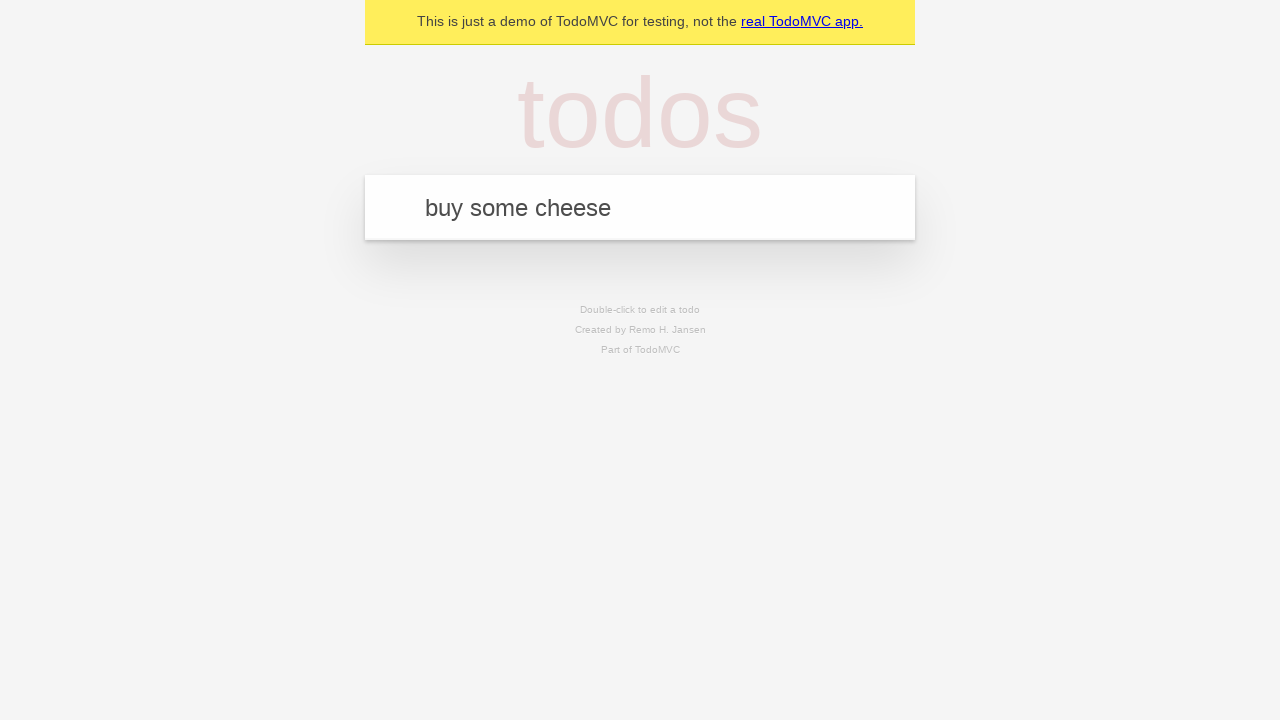

Pressed Enter to create todo 'buy some cheese' on internal:attr=[placeholder="What needs to be done?"i]
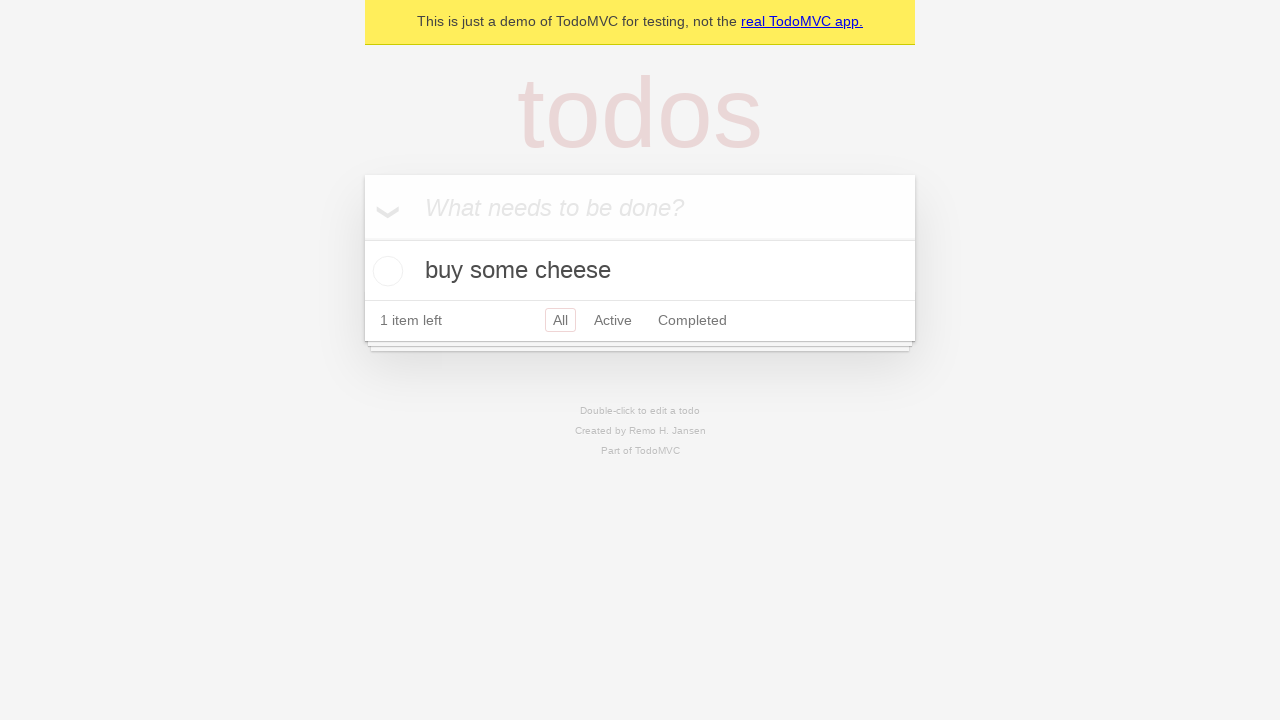

Filled todo input with 'feed the cat' on internal:attr=[placeholder="What needs to be done?"i]
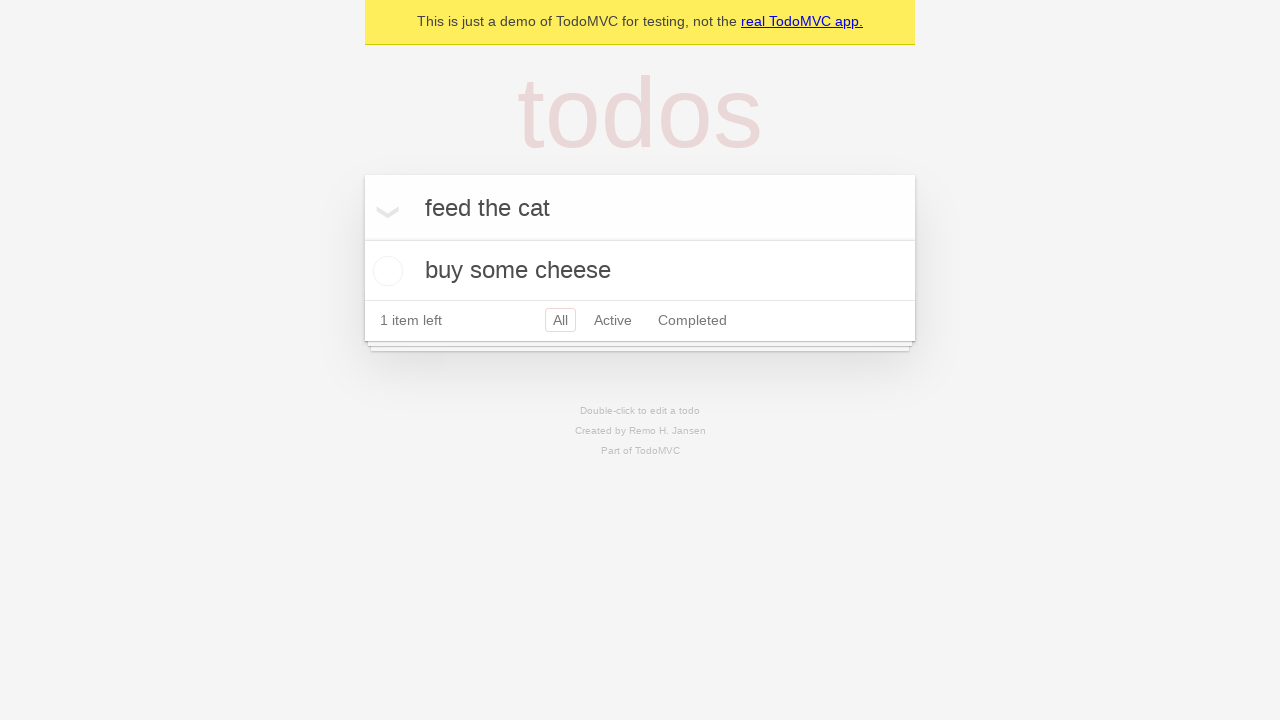

Pressed Enter to create todo 'feed the cat' on internal:attr=[placeholder="What needs to be done?"i]
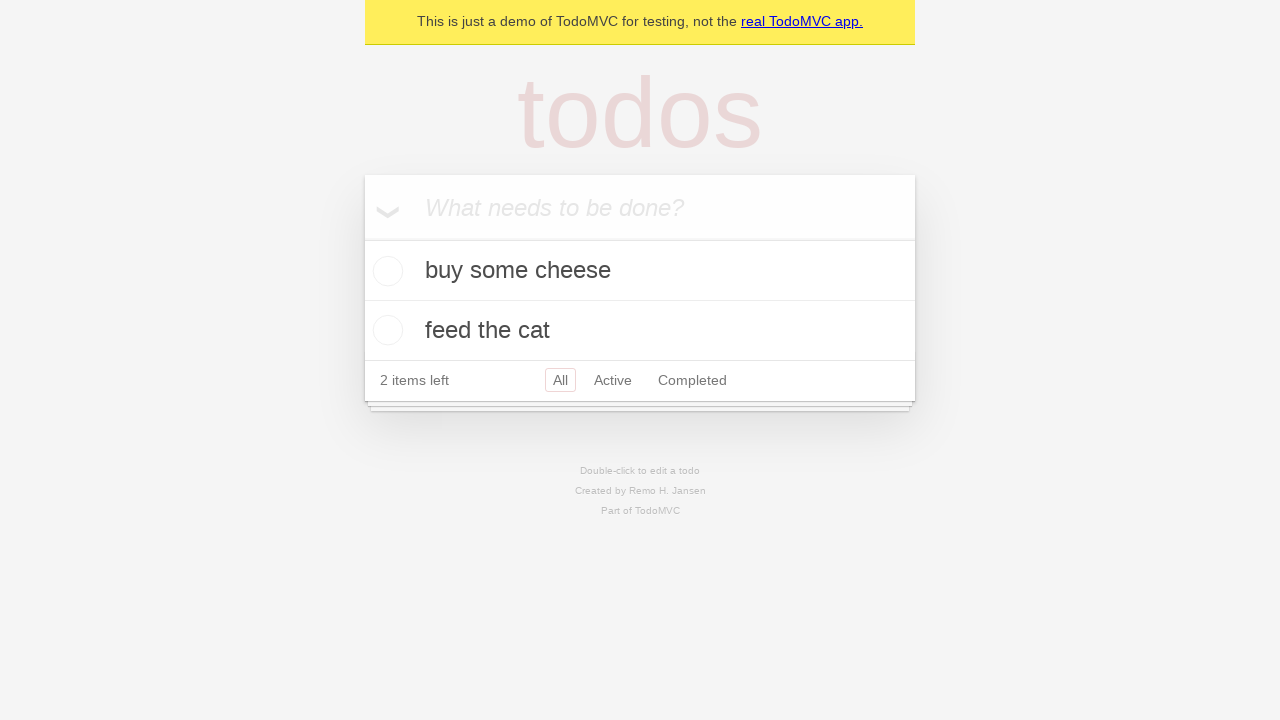

Filled todo input with 'book a doctors appointment' on internal:attr=[placeholder="What needs to be done?"i]
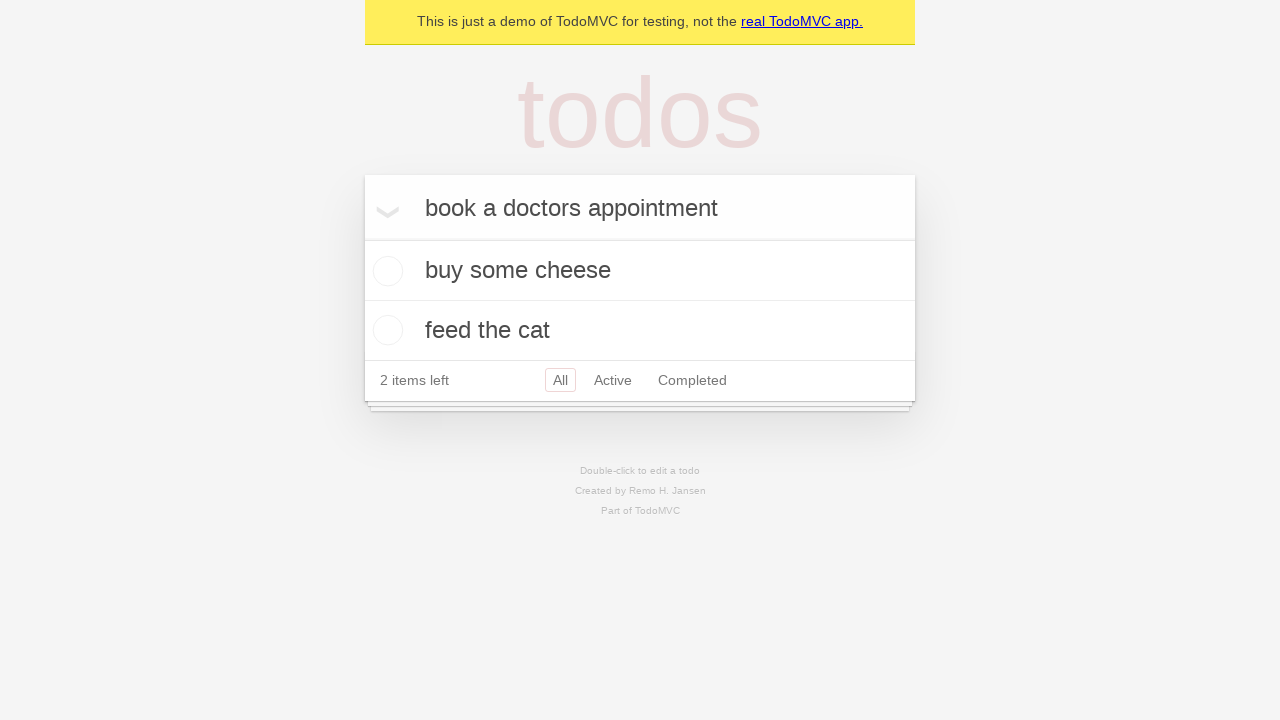

Pressed Enter to create todo 'book a doctors appointment' on internal:attr=[placeholder="What needs to be done?"i]
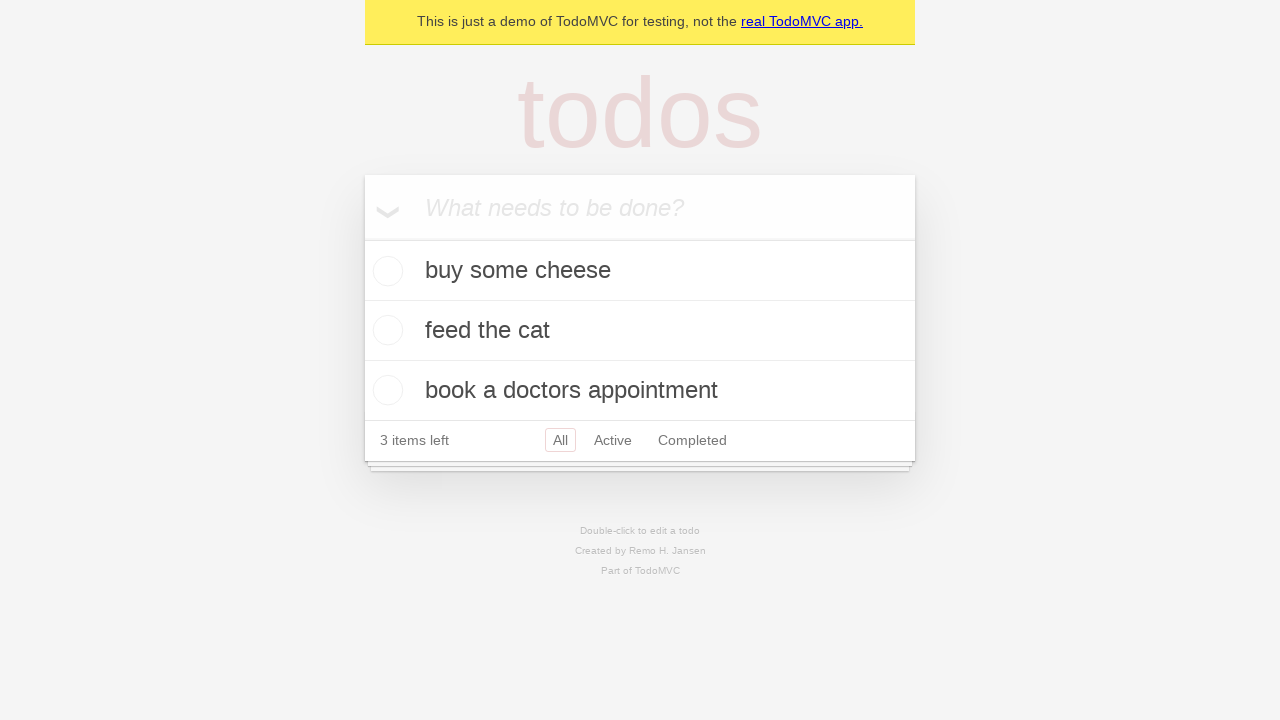

Double-clicked second todo item to enter edit mode at (640, 331) on [data-testid='todo-item'] >> nth=1
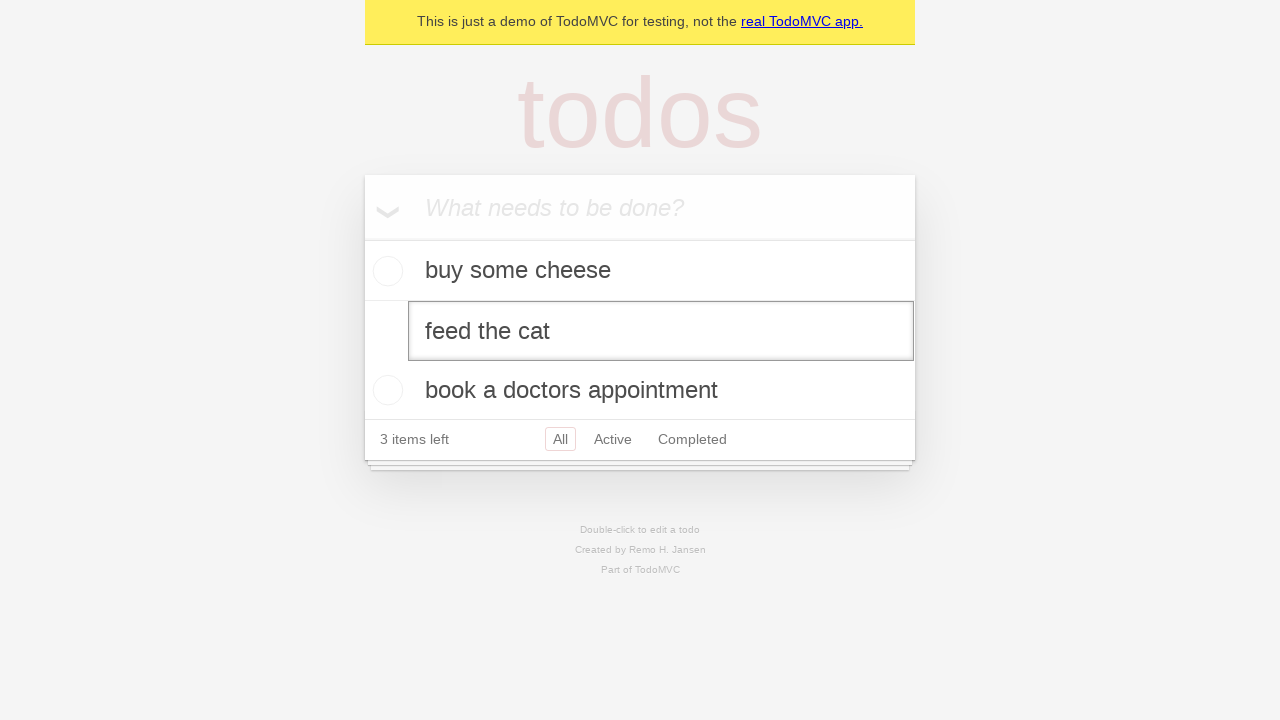

Cleared text from todo edit field on [data-testid='todo-item'] >> nth=1 >> internal:role=textbox[name="Edit"i]
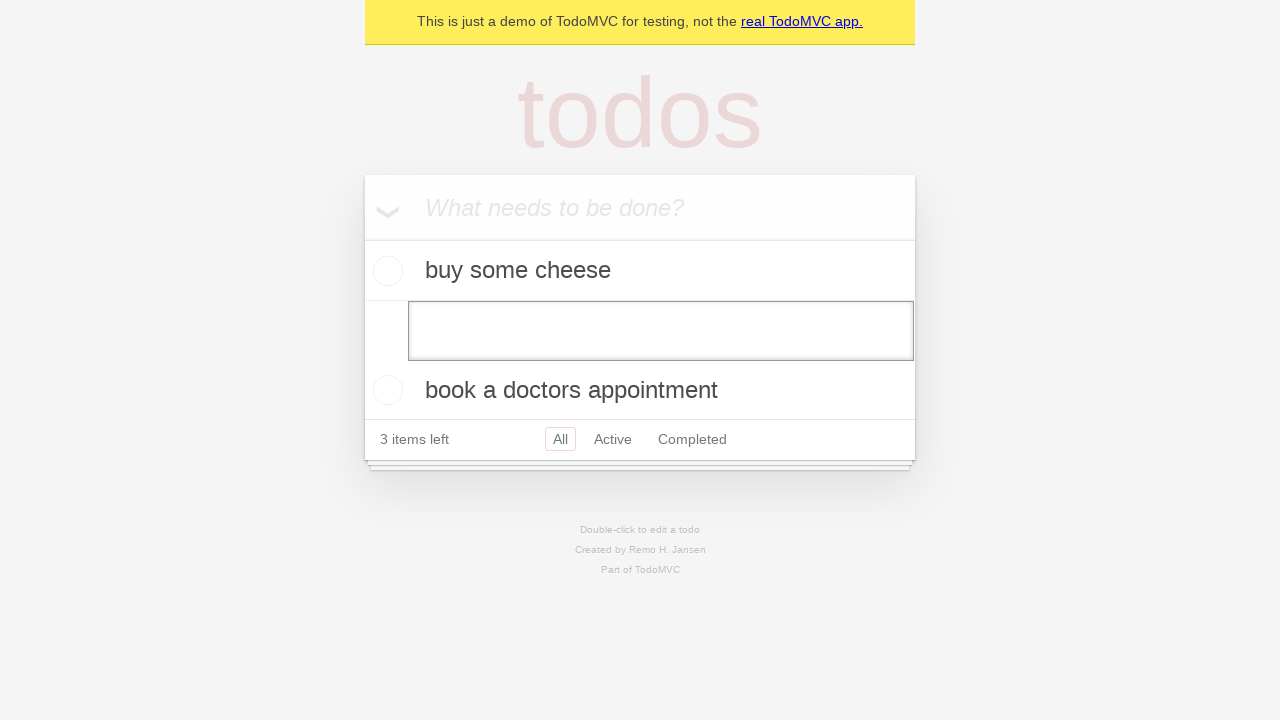

Pressed Enter with empty text string to remove todo item on [data-testid='todo-item'] >> nth=1 >> internal:role=textbox[name="Edit"i]
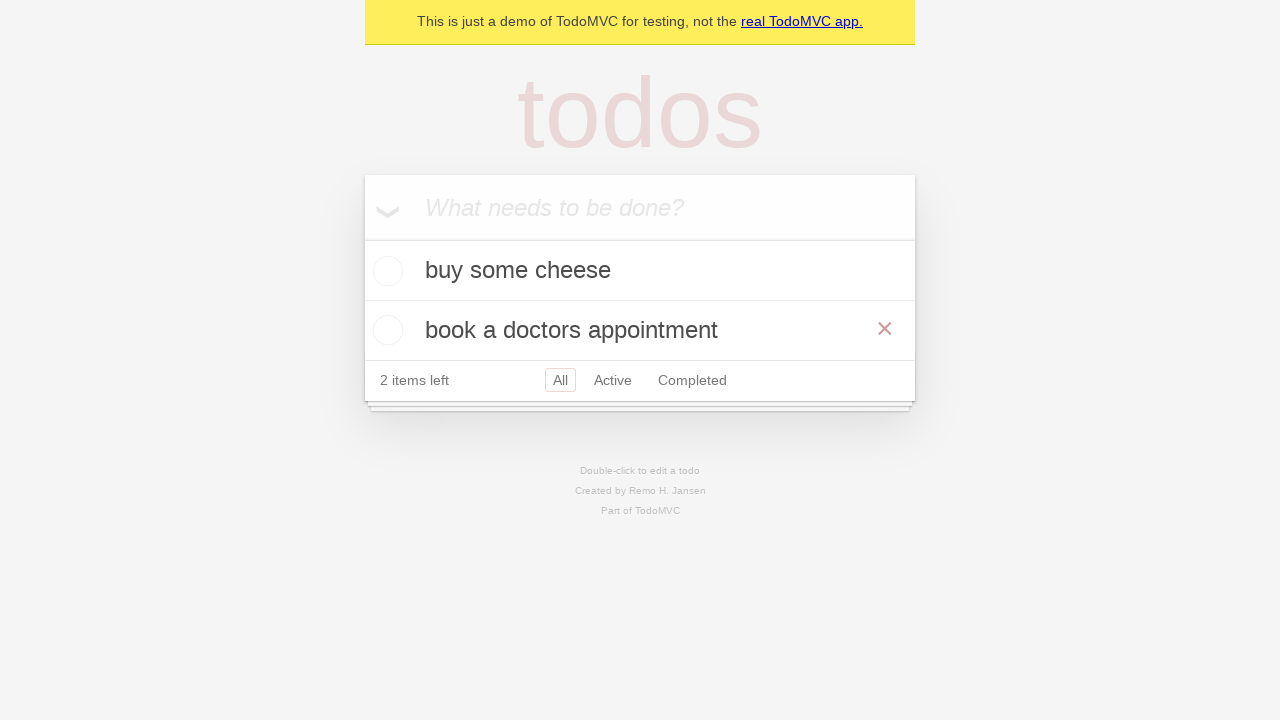

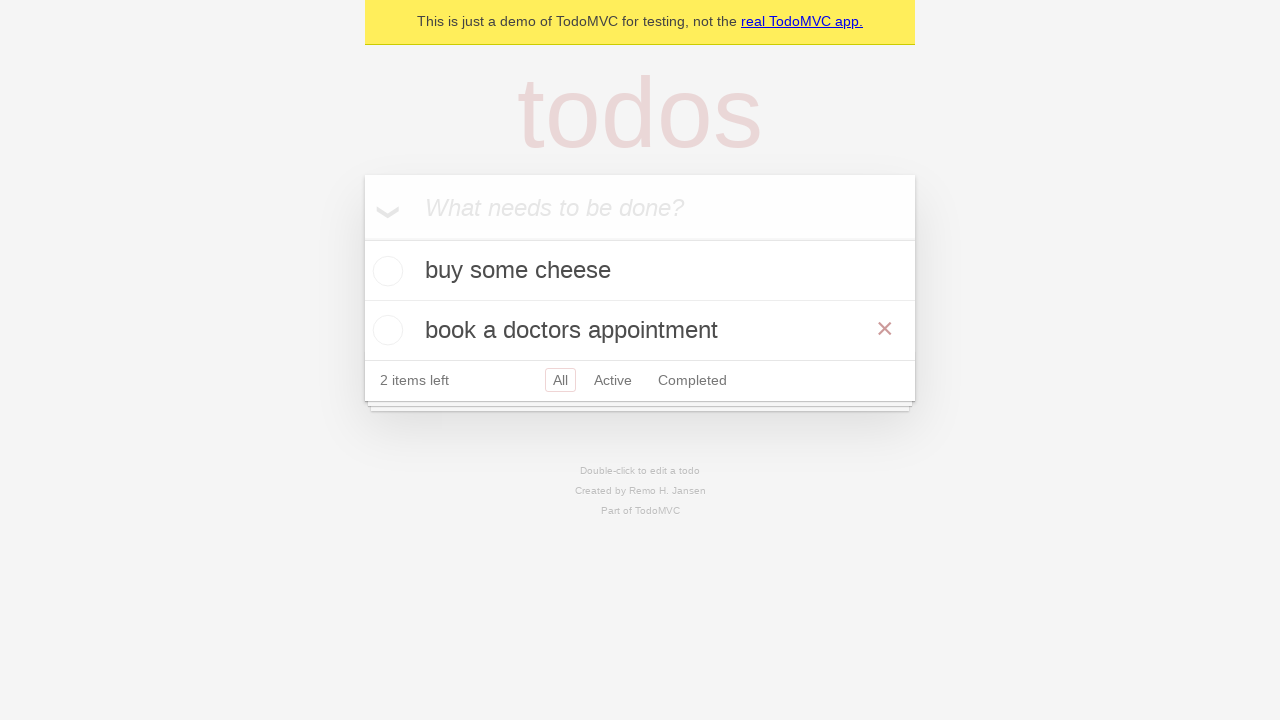